Tests alert handling functionality by interacting with a prompt dialog, sending text to it, and accepting it

Starting URL: http://sahitest.com/demo/promptTest.htm

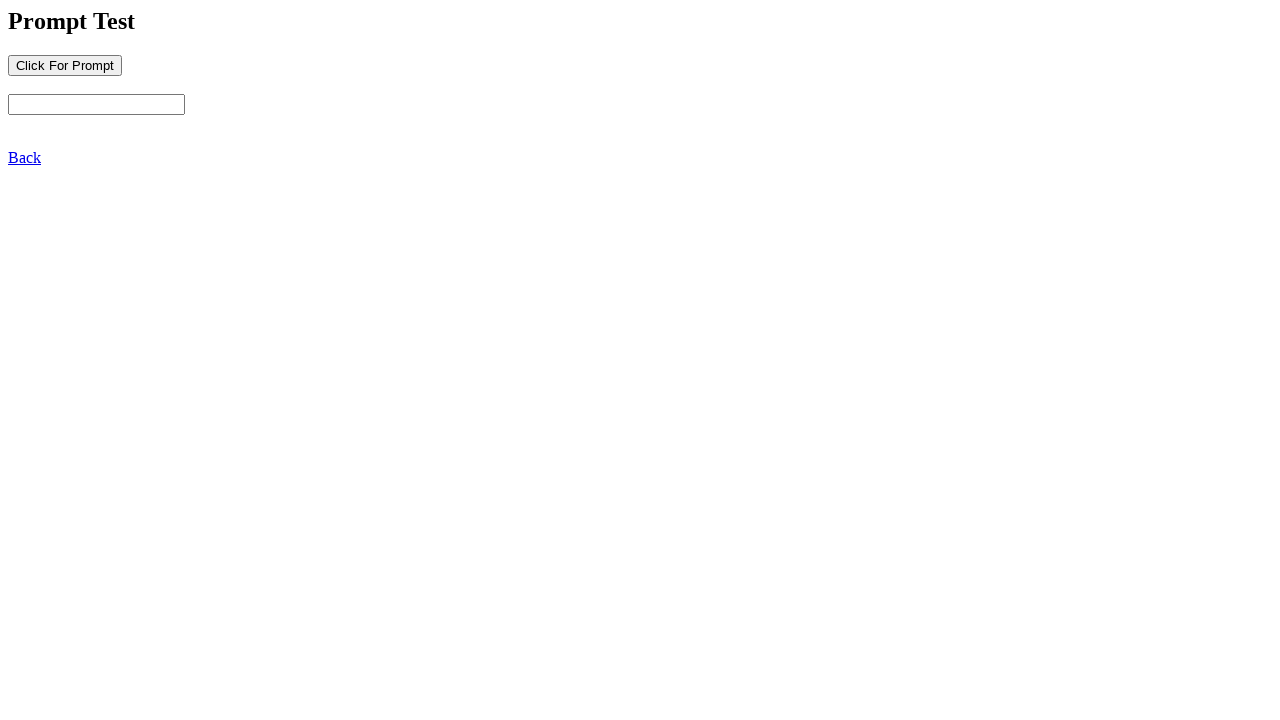

Clicked button to trigger prompt dialog at (65, 65) on input[name='b1']
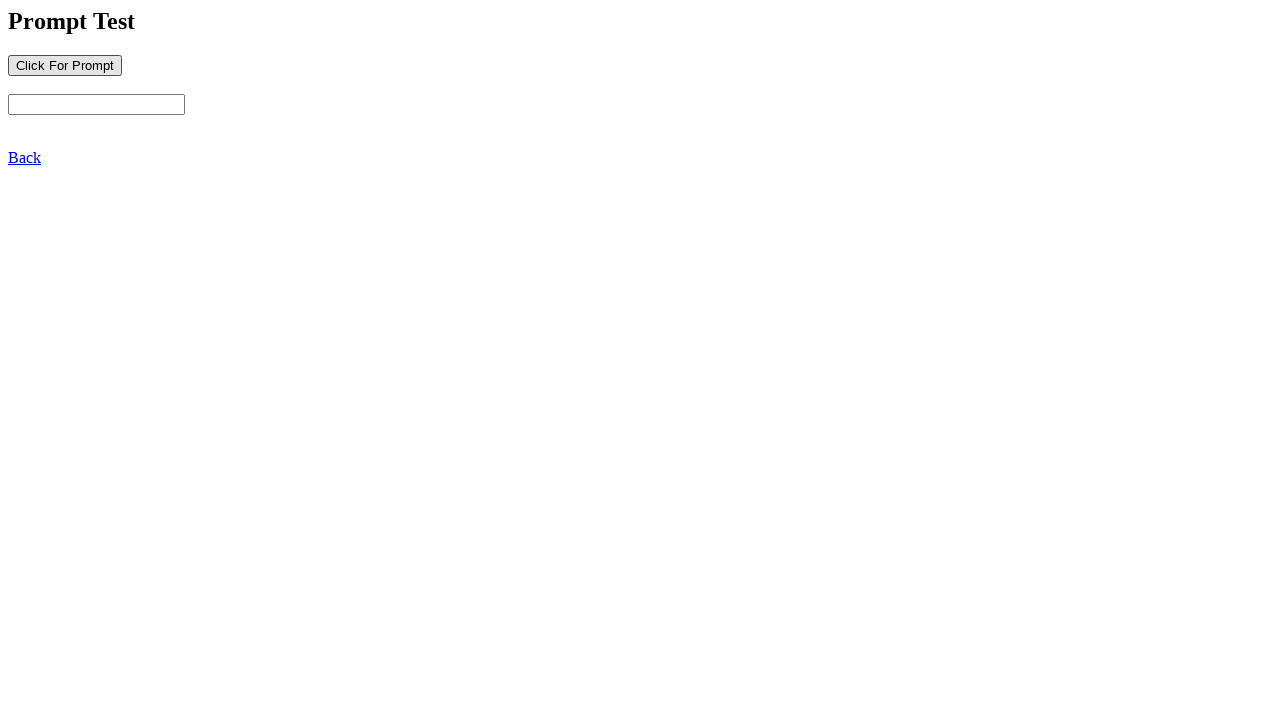

Set up dialog handler to accept prompt with text 'send some words to alert!'
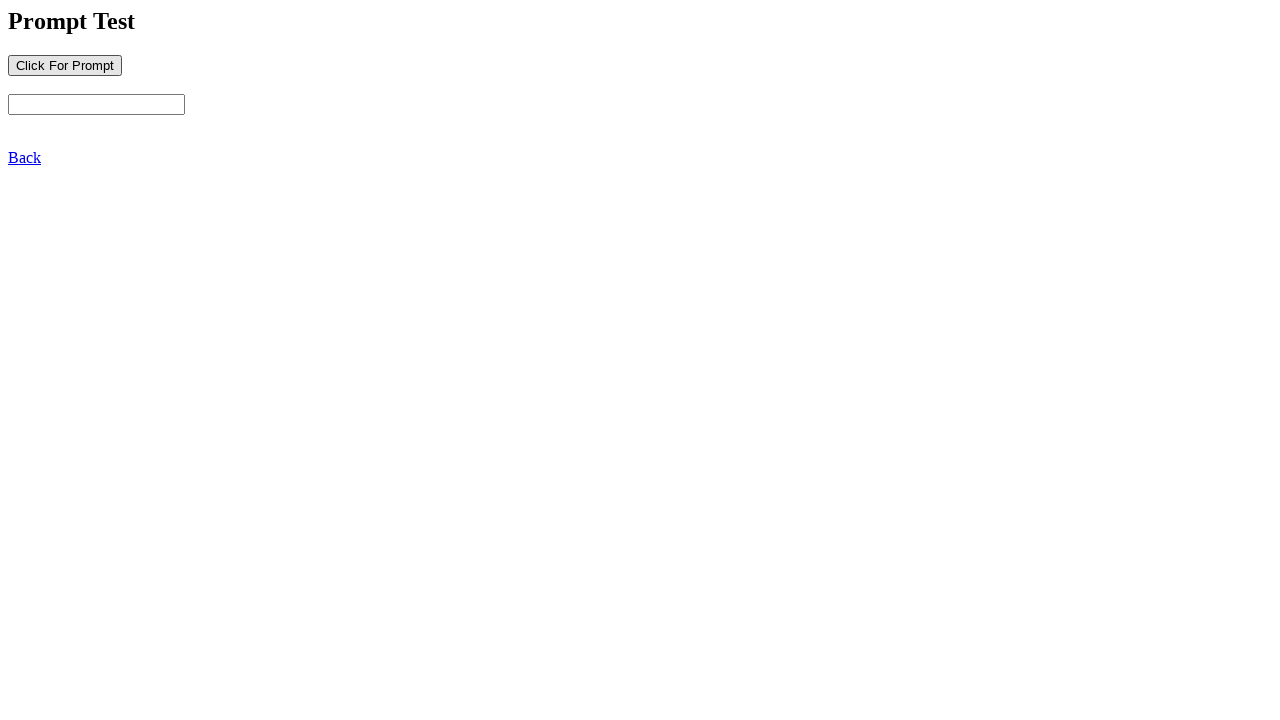

Retrieved value from input field after accepting prompt
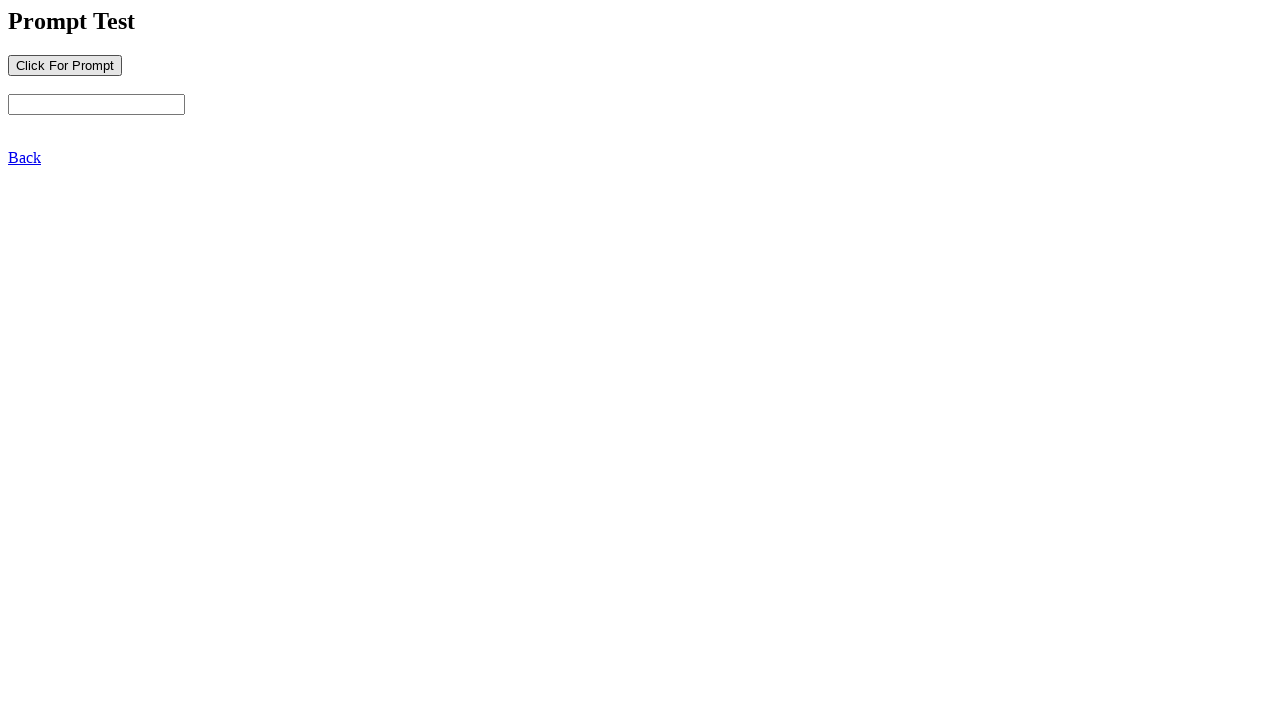

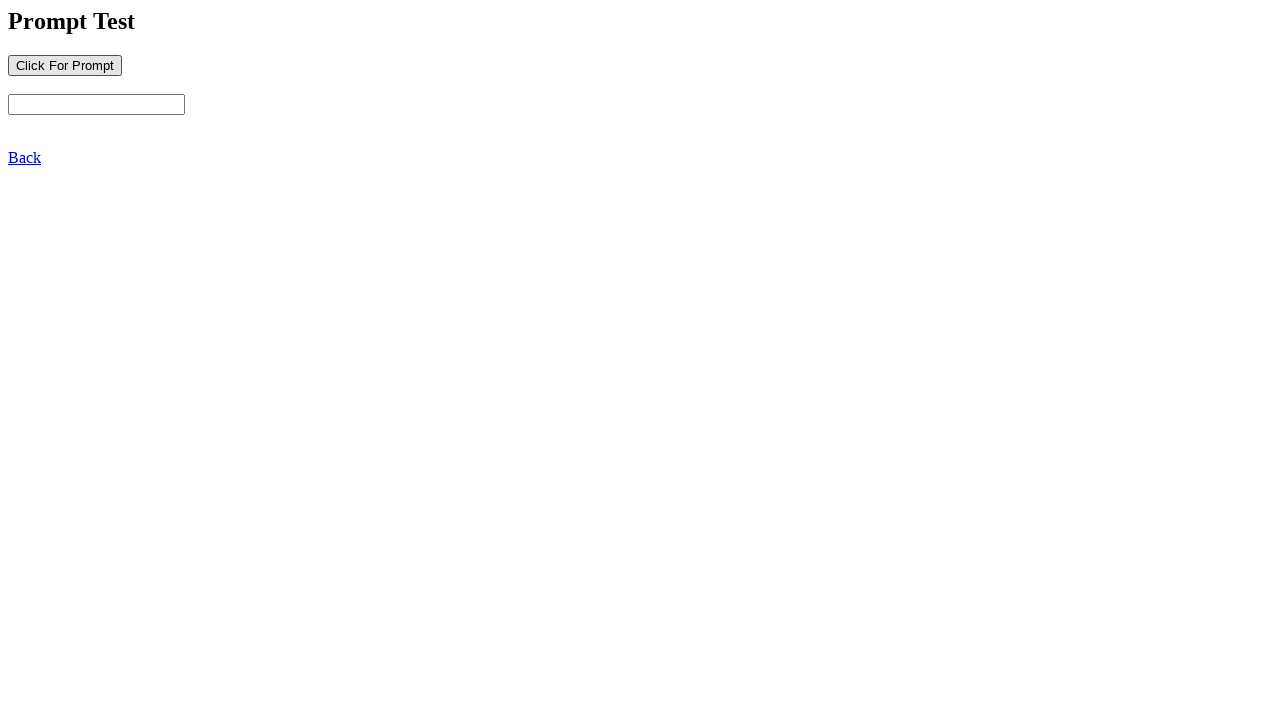